Tests the SpiceJet flight booking form by interacting with the origin/destination input field and entering a city code (BLR for Bangalore)

Starting URL: https://www.spicejet.com/

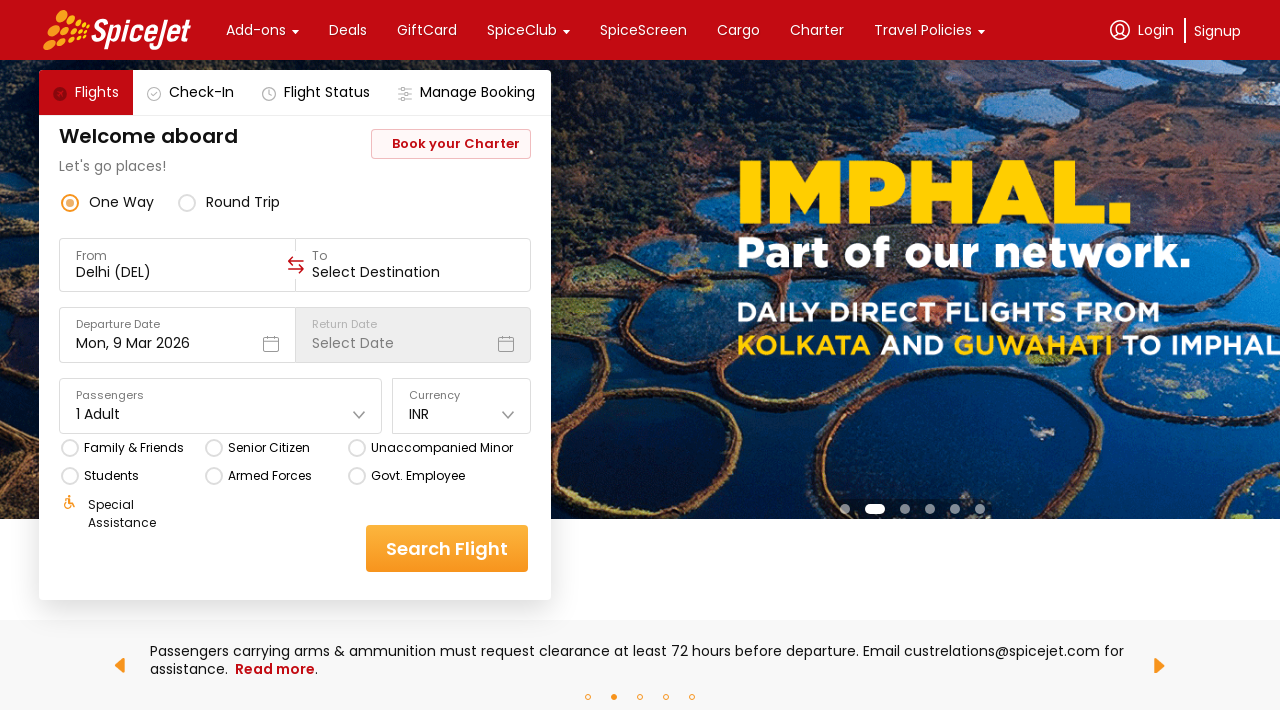

Clicked on the origin input field at (178, 272) on xpath=//div[@data-testid='to-testID-origin']/div/div/input
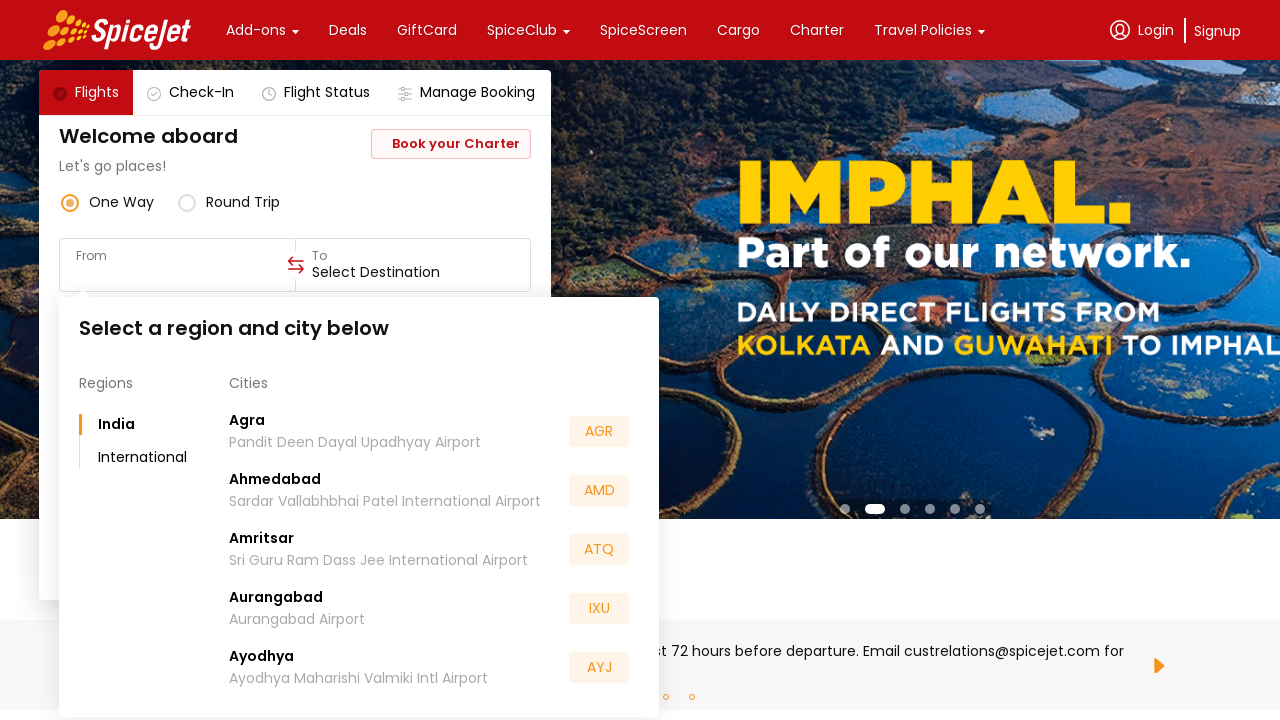

Entered city code 'BLR' (Bangalore) in the origin field on xpath=//div[@data-testid='to-testID-origin']/div/div/input
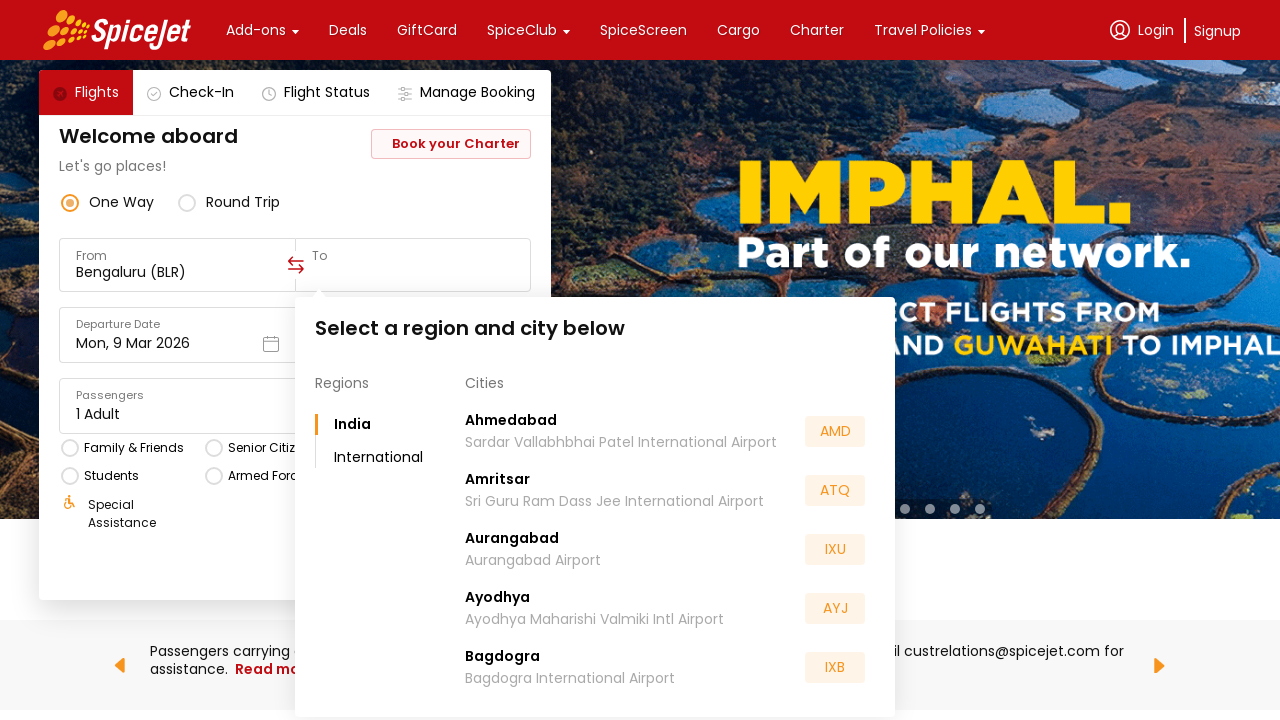

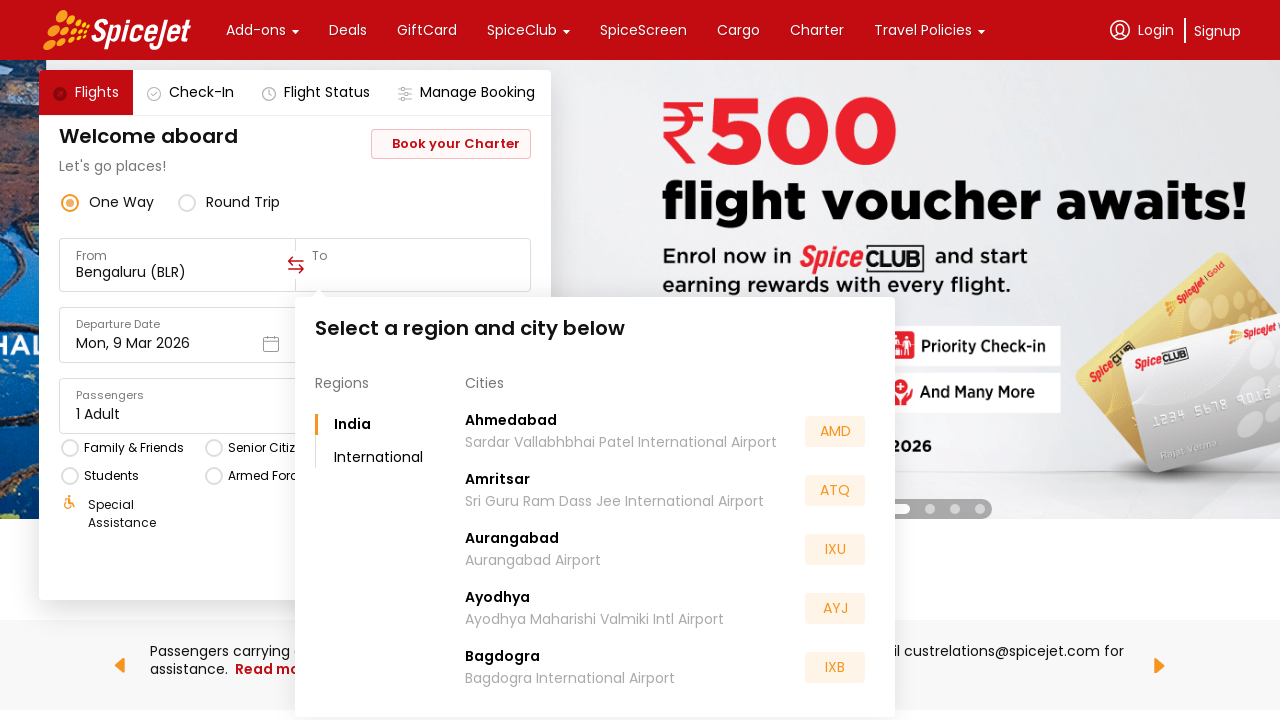